Tests responsive layout on Desktop viewport (1440x900) by verifying all main sections are visible and scrolling through the page.

Starting URL: https://hyperjump.tech/en

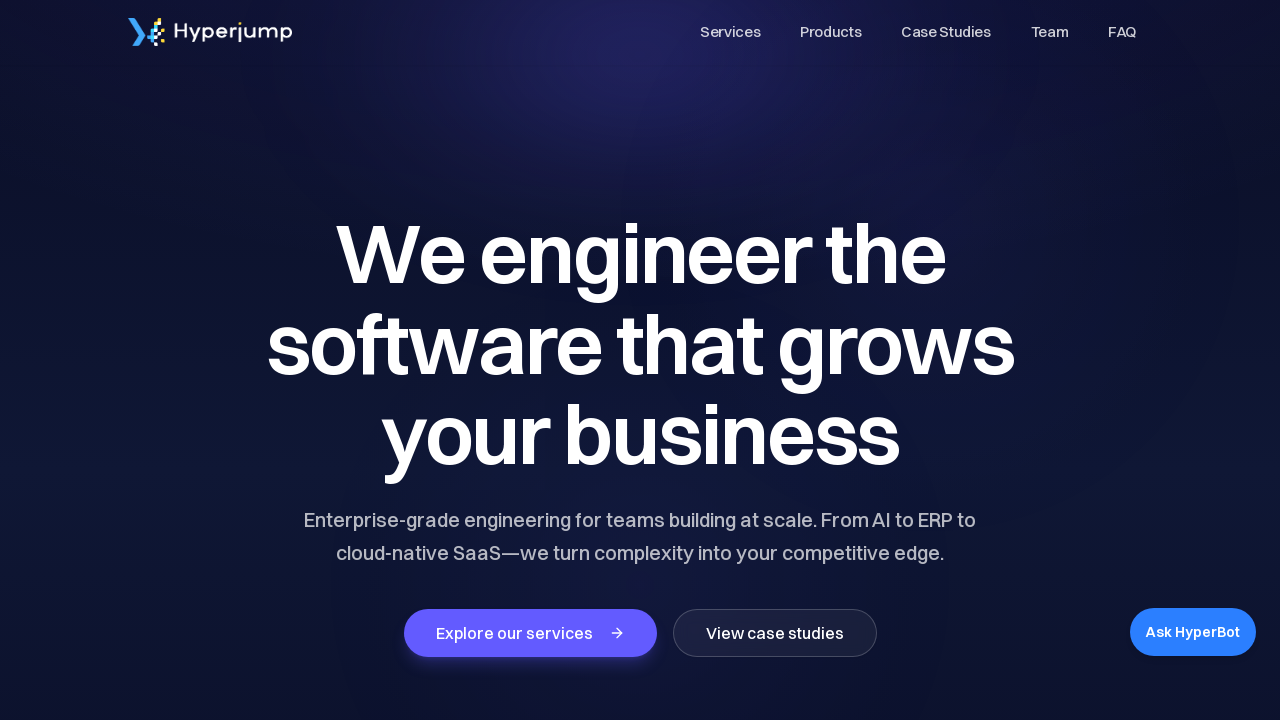

Set viewport to Desktop size (1440x900)
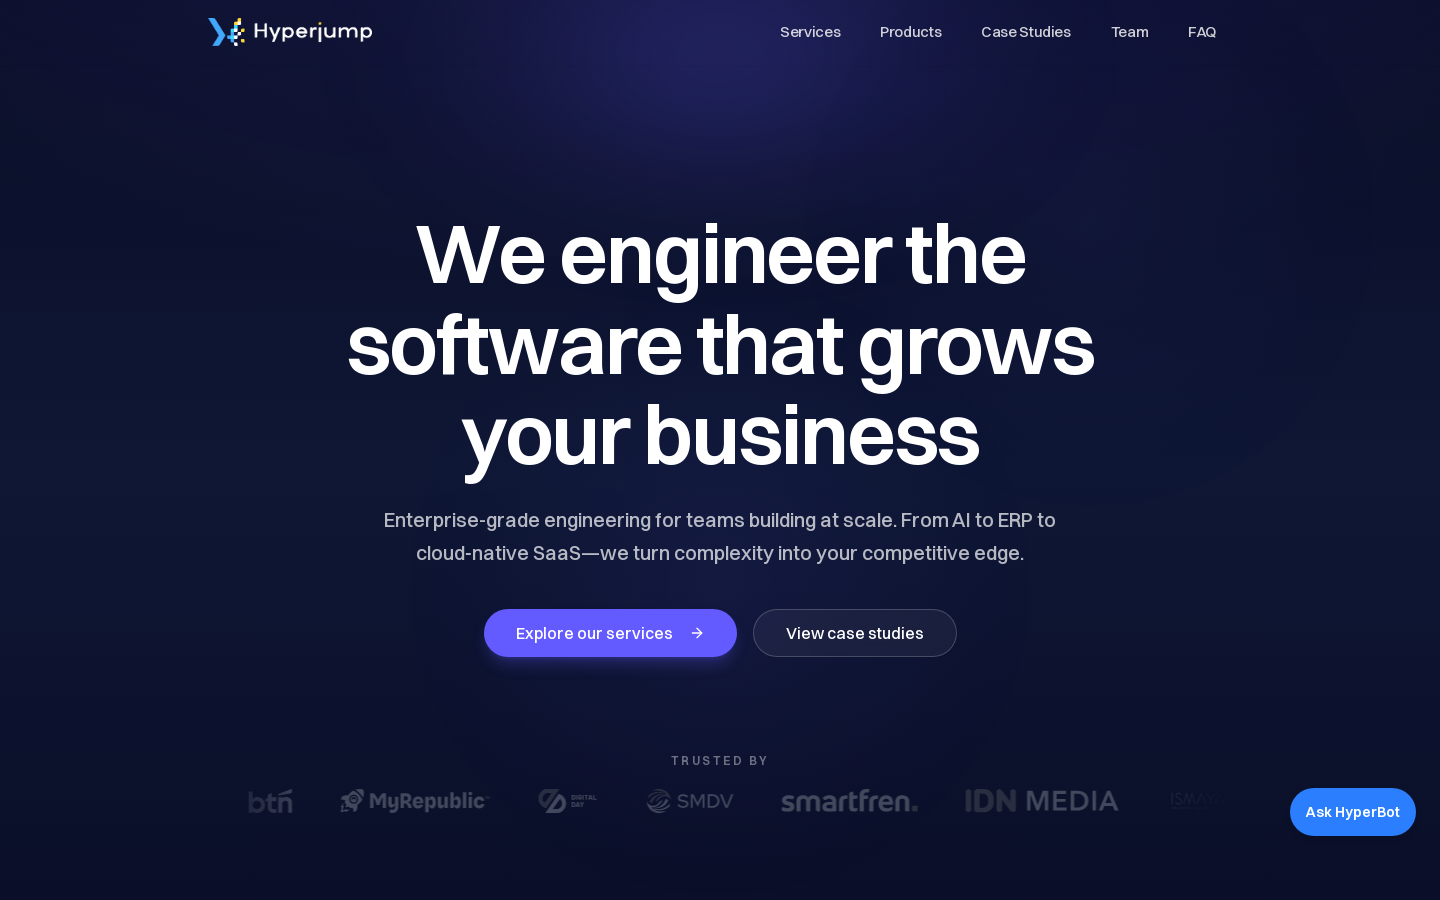

Reloaded page until DOM content loaded
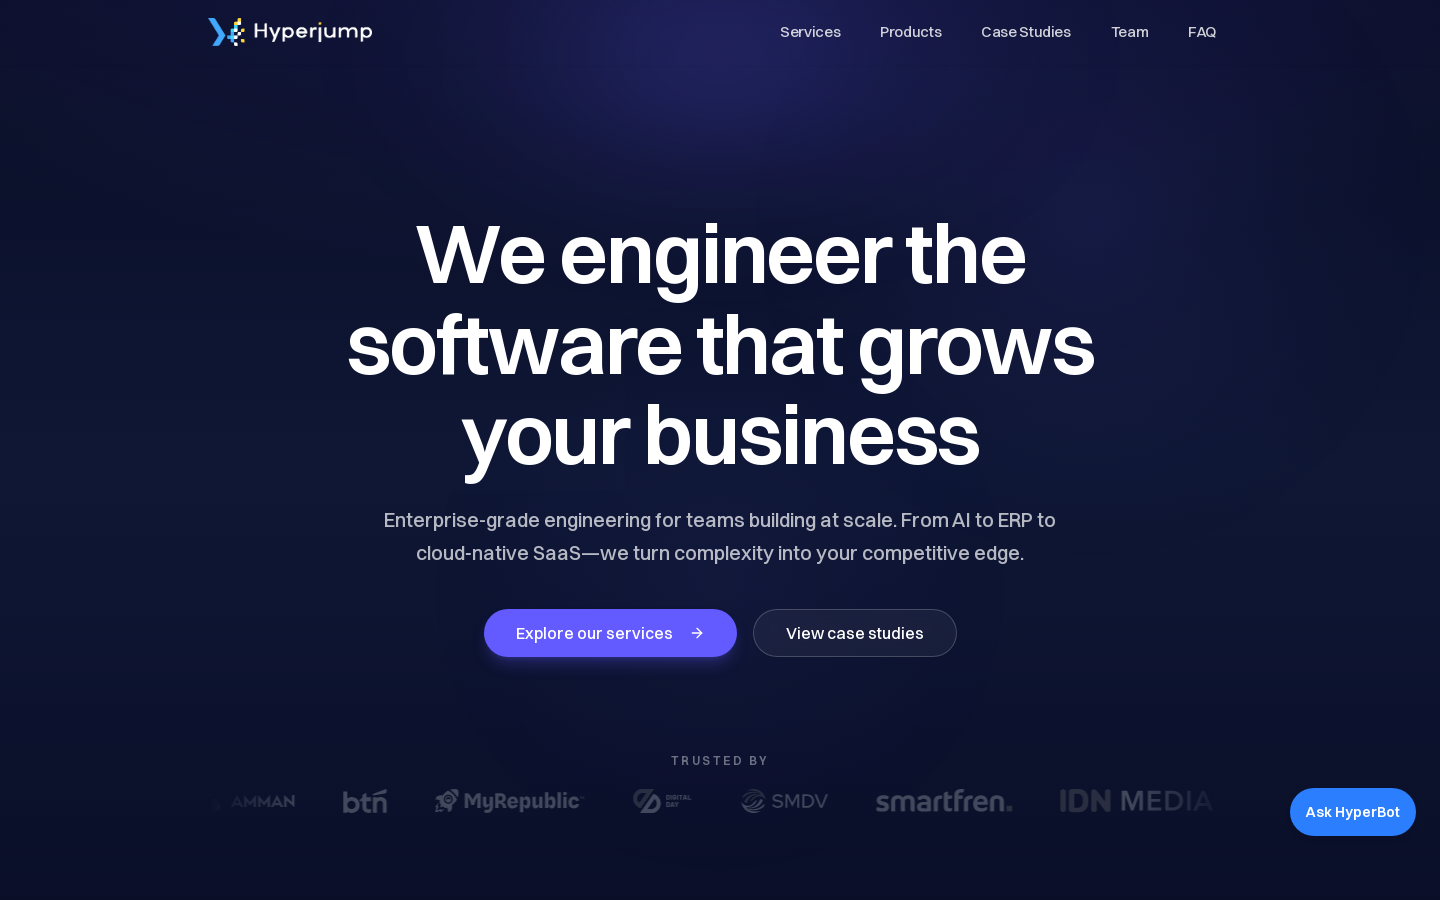

Hero section is visible
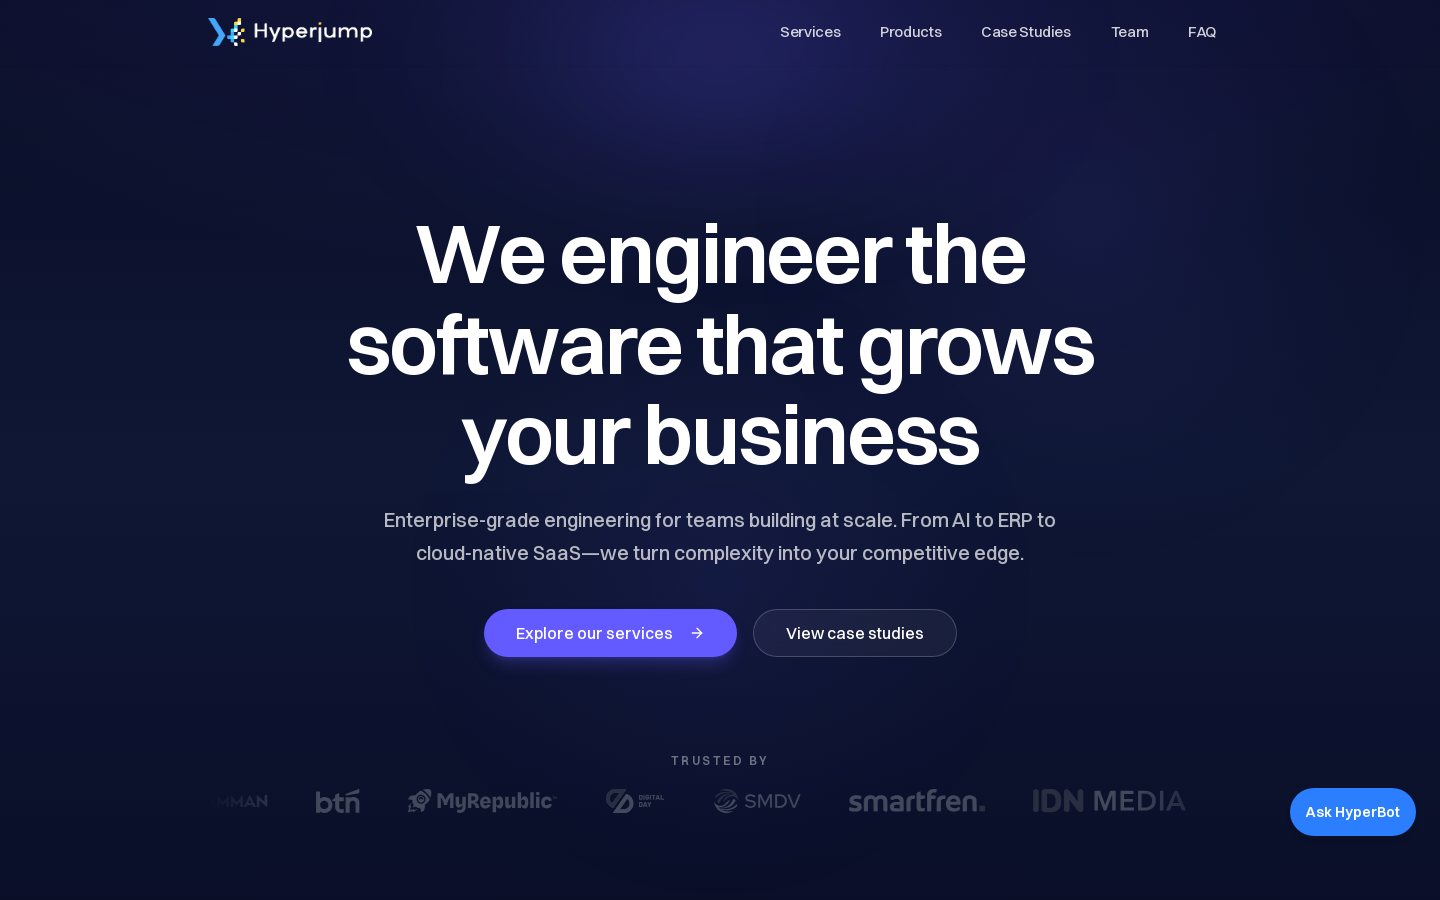

Services section is visible
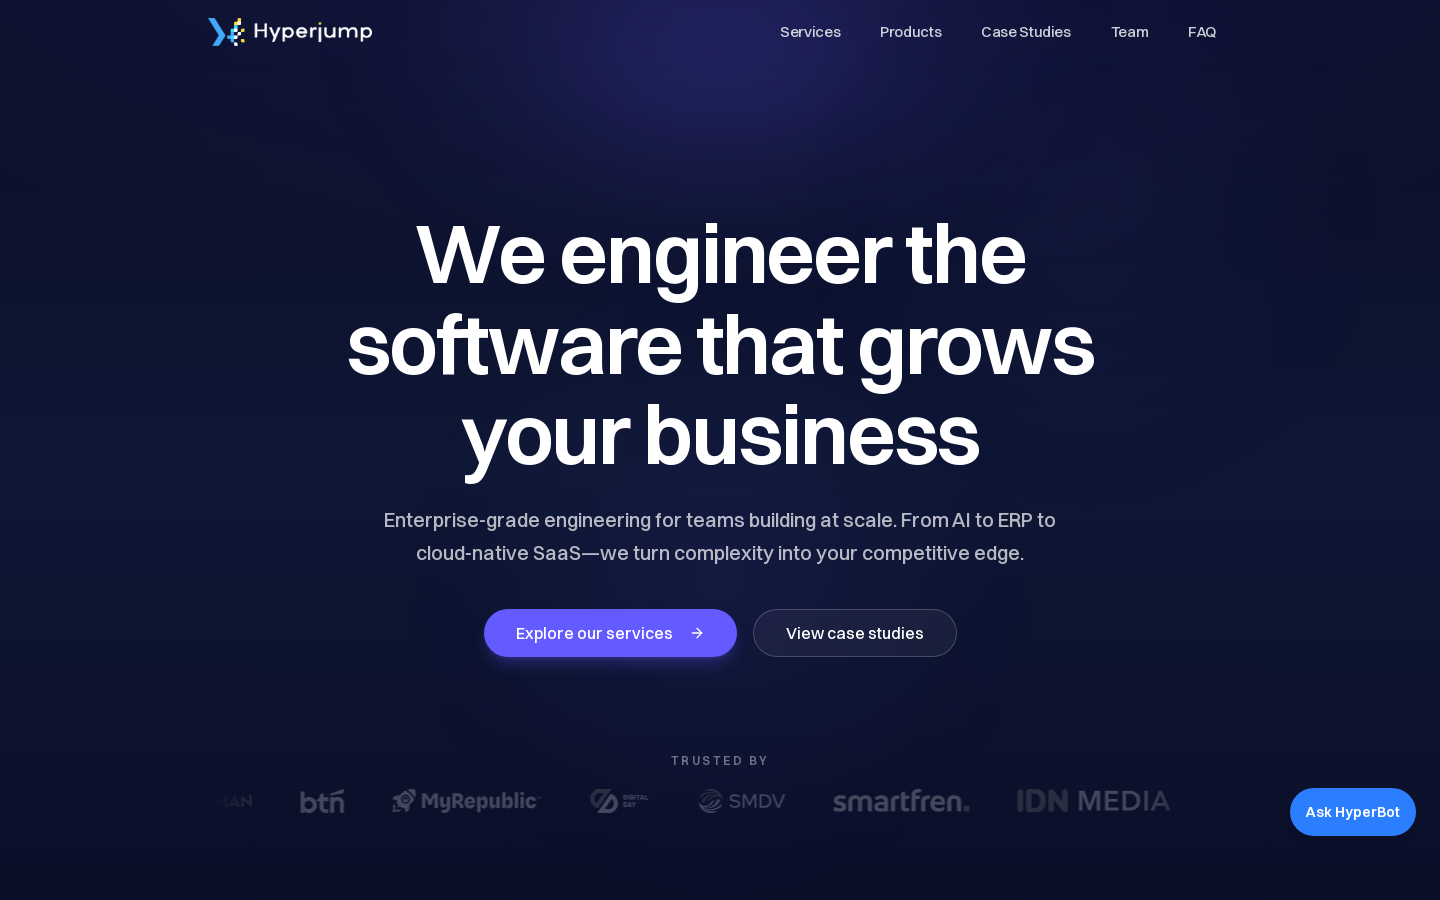

Case Studies section is visible
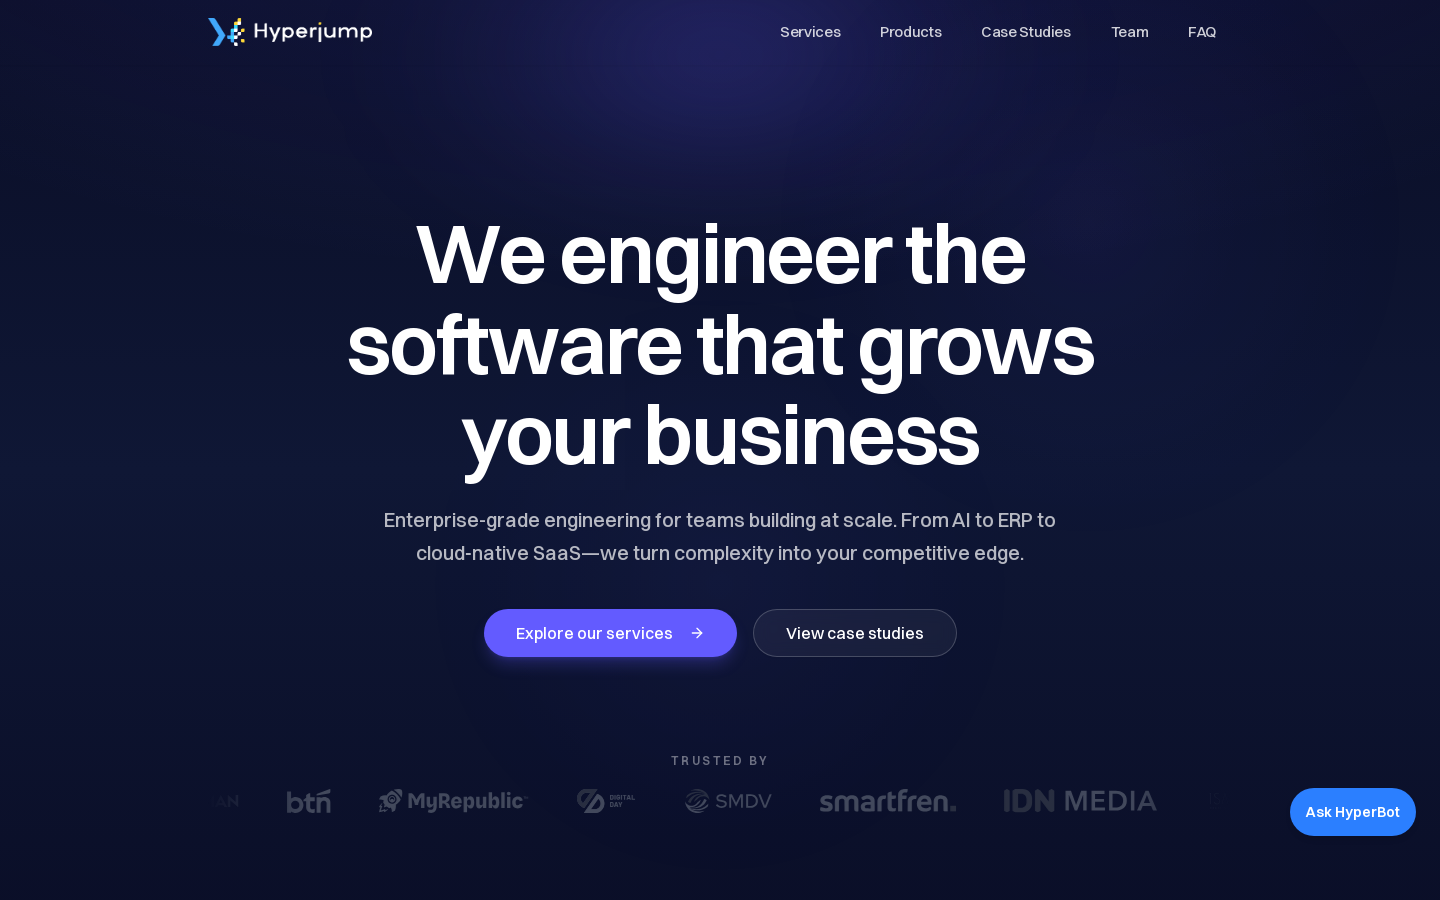

Open Source section is visible
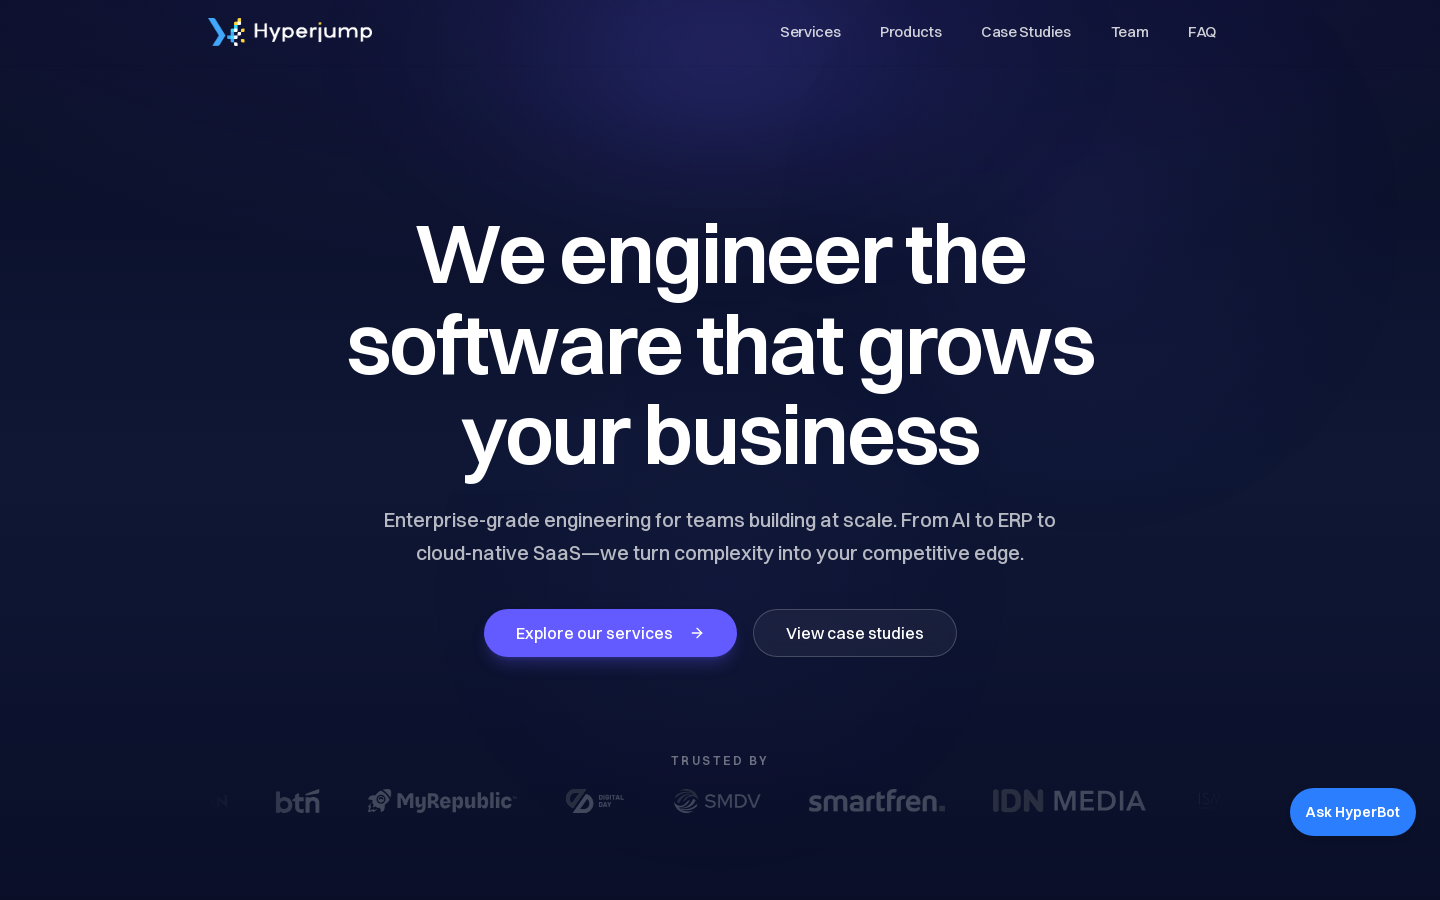

FAQs section is visible
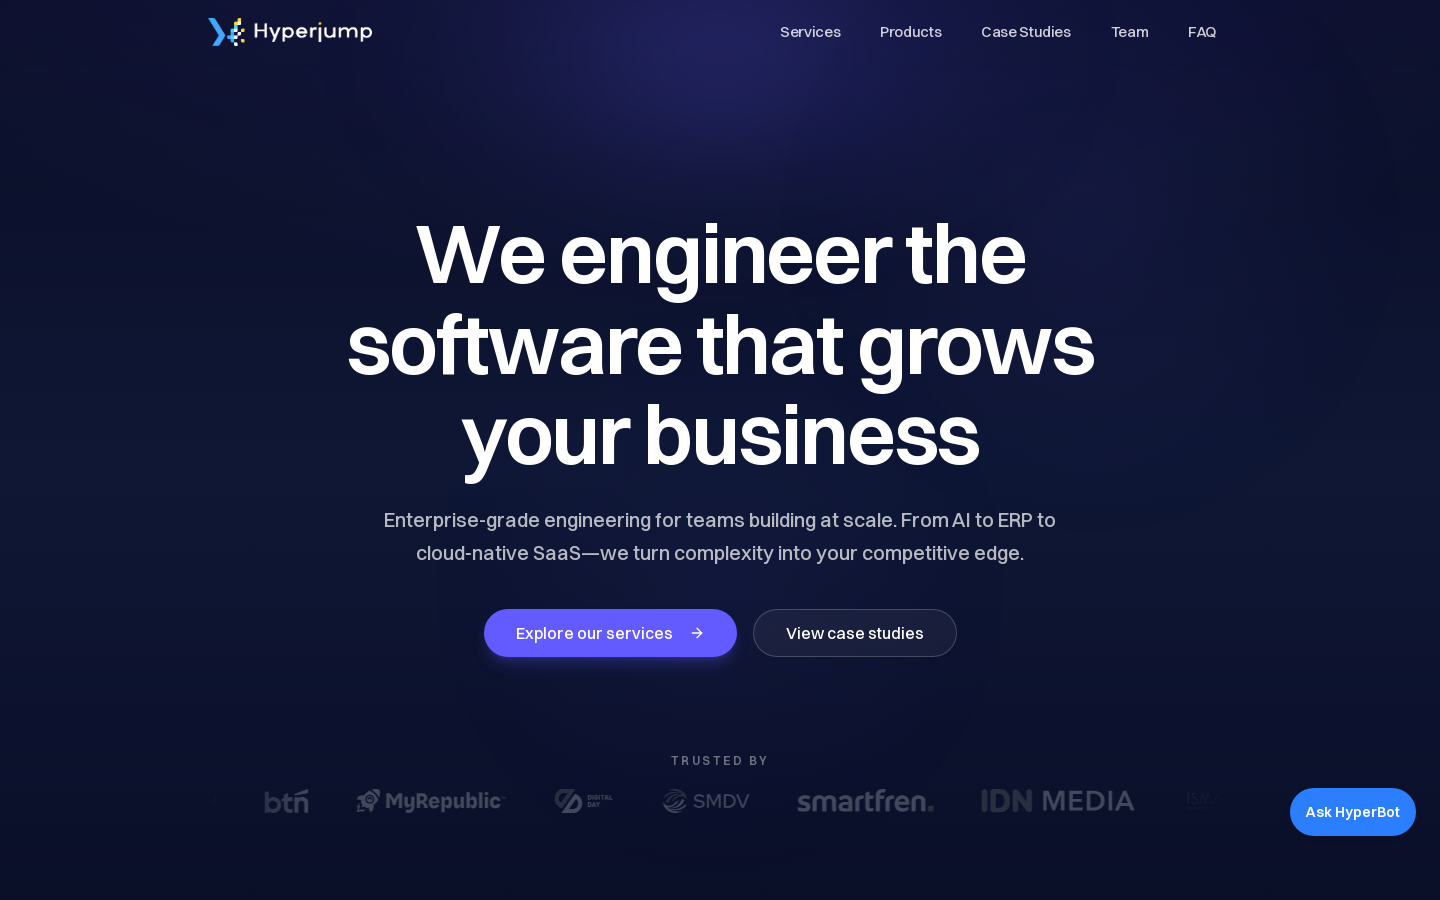

Footer is visible
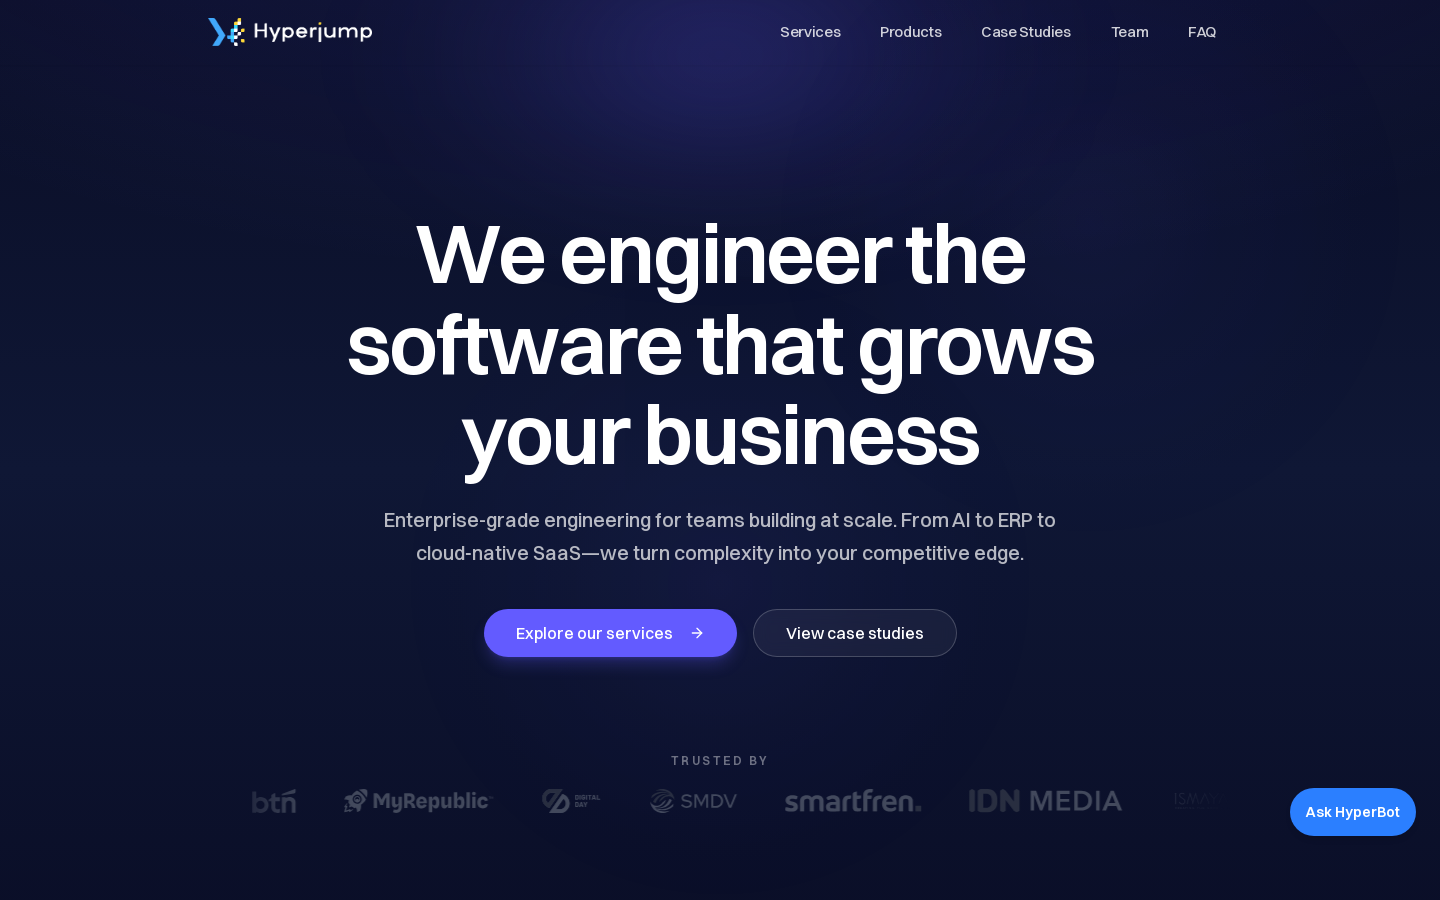

Scrolled through entire page smoothly from top to bottom
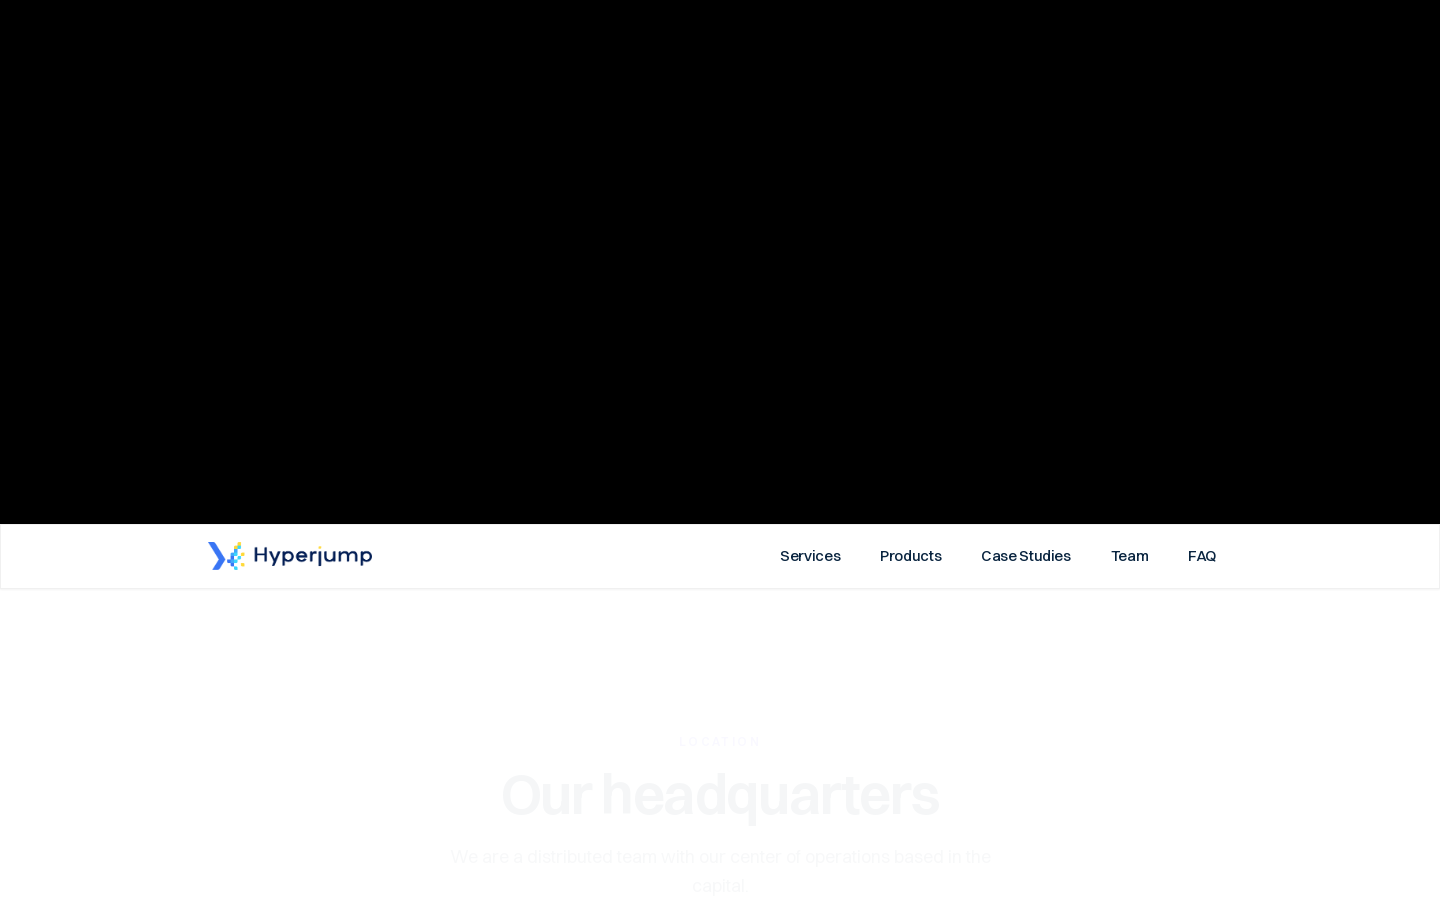

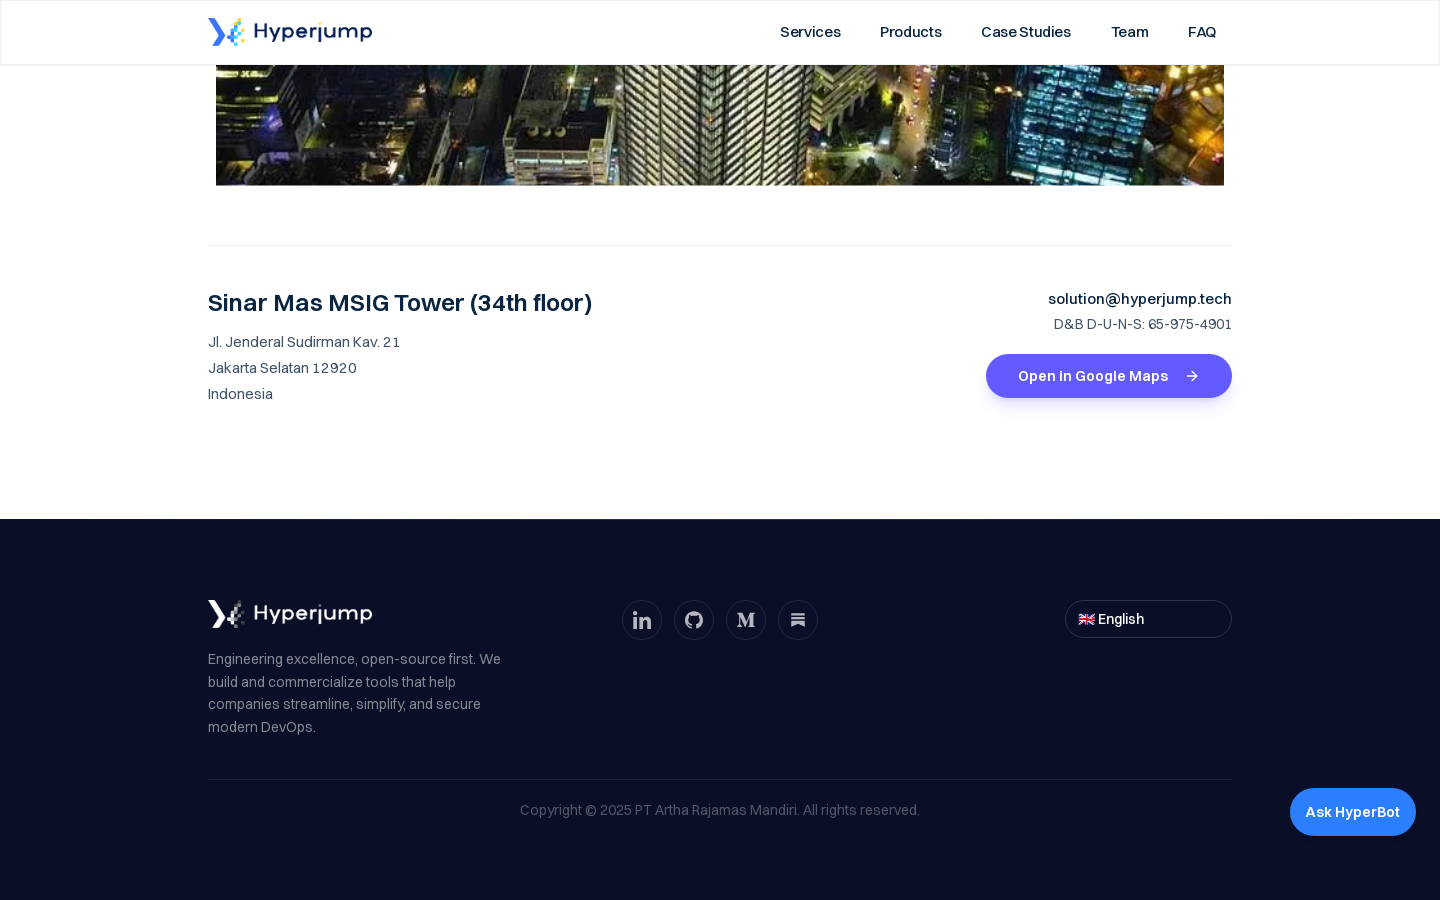